Tests table sorting functionality by clicking a column header and verifying that the table data is sorted correctly

Starting URL: https://rahulshettyacademy.com/seleniumPractise/#/offers

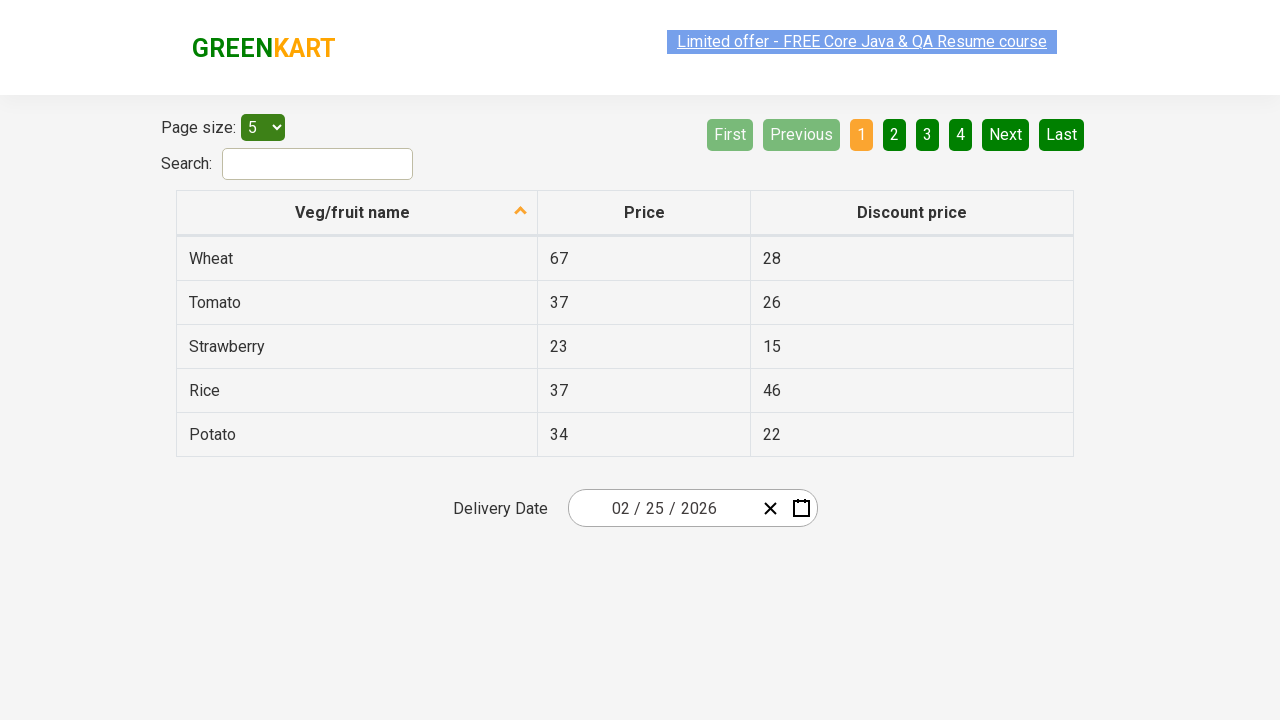

Clicked first column header to sort table at (357, 213) on tr th[role='columnheader']:nth-child(1)
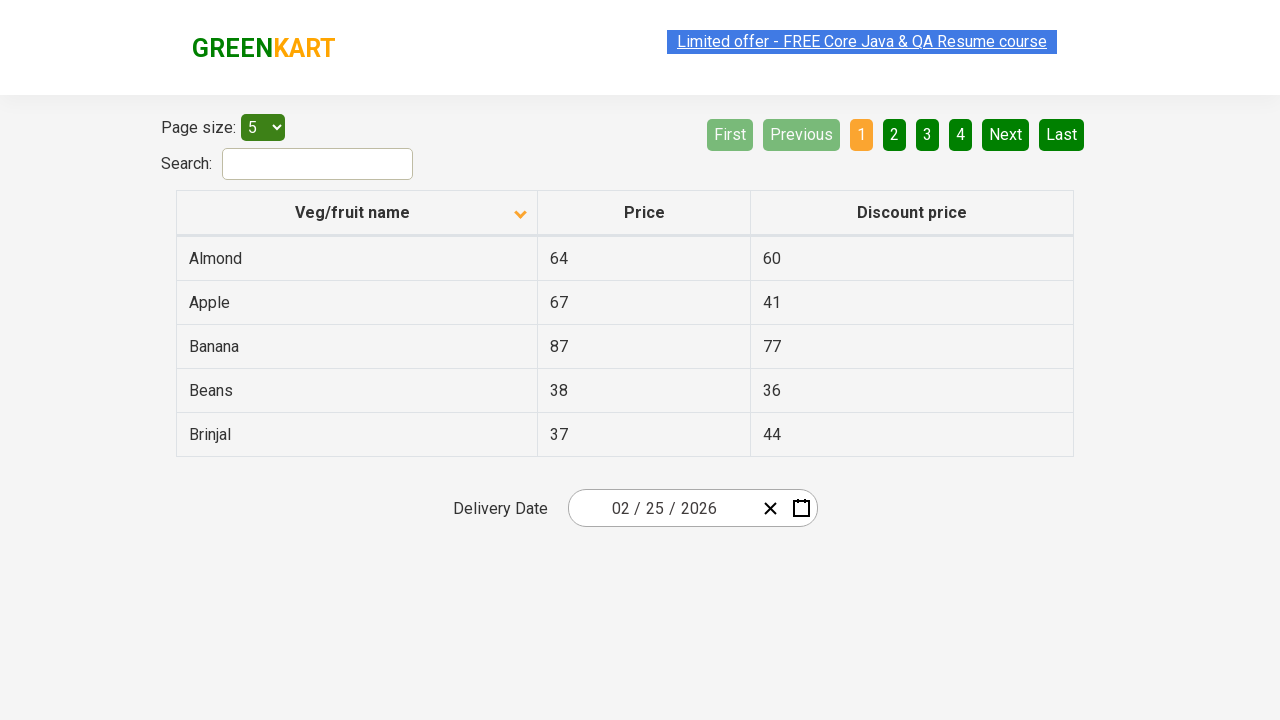

Waited 500ms for table to update after sorting
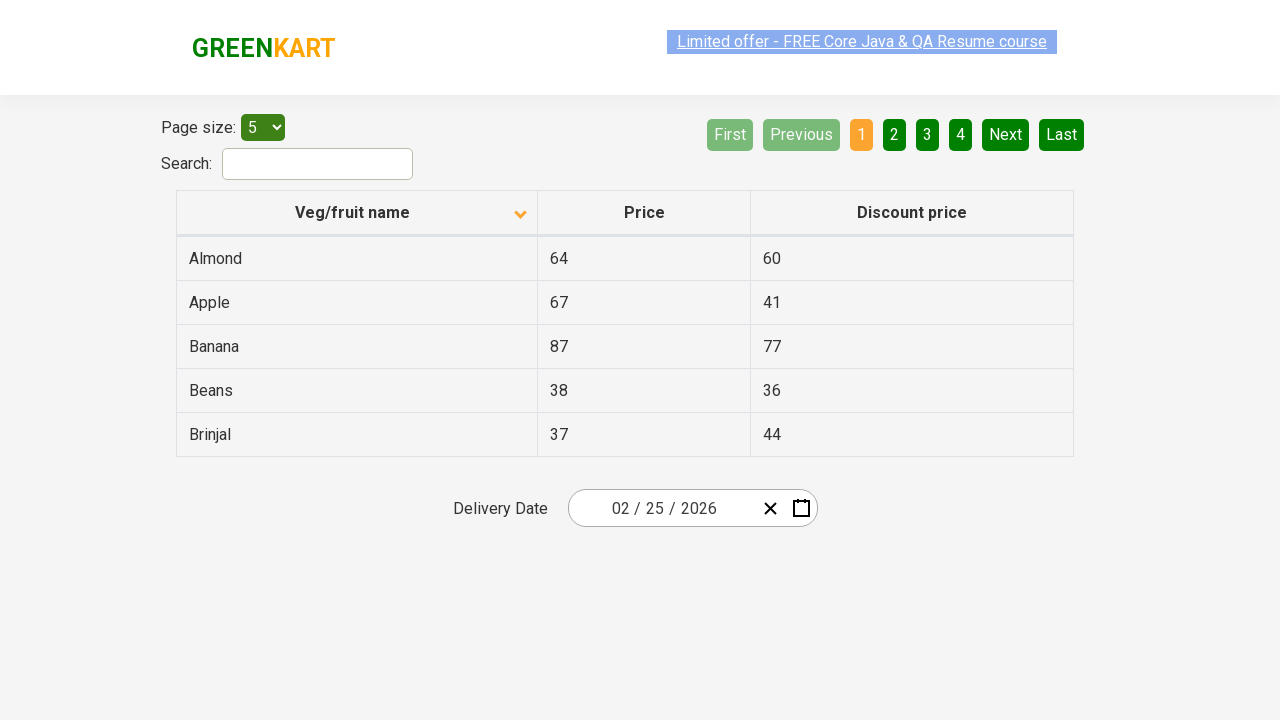

Retrieved all cells from first column
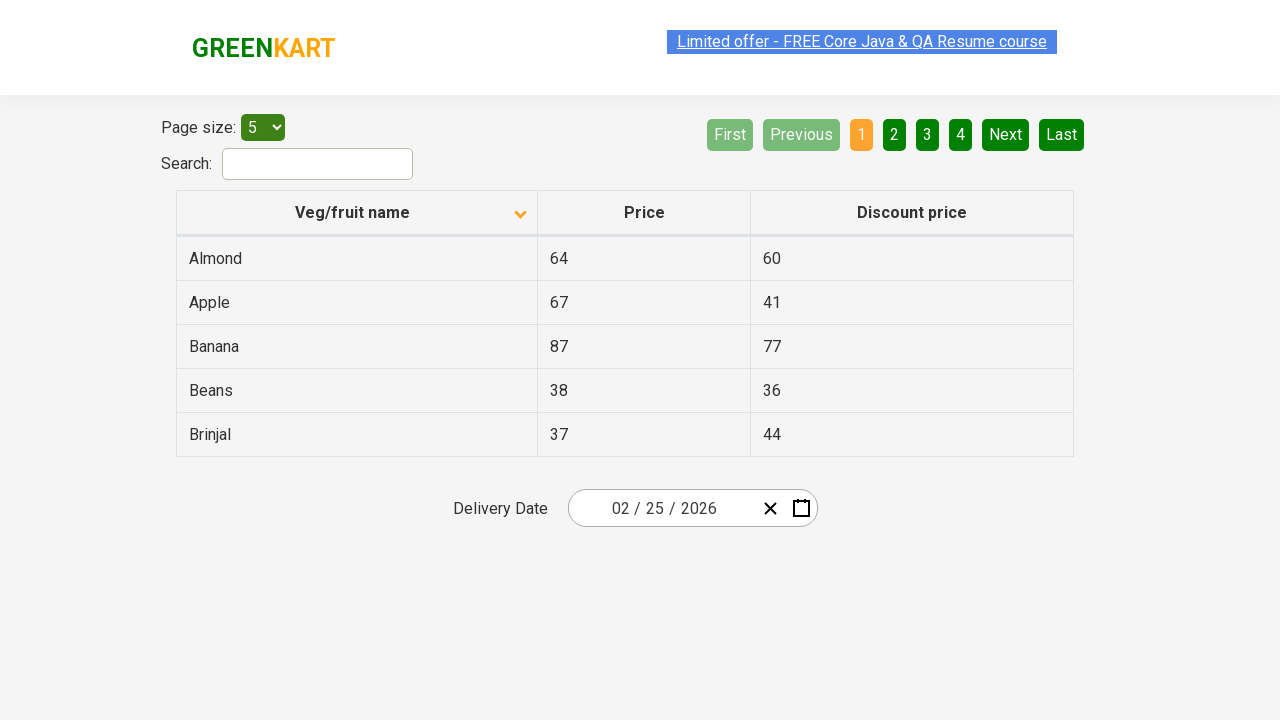

Extracted text content from 5 cells
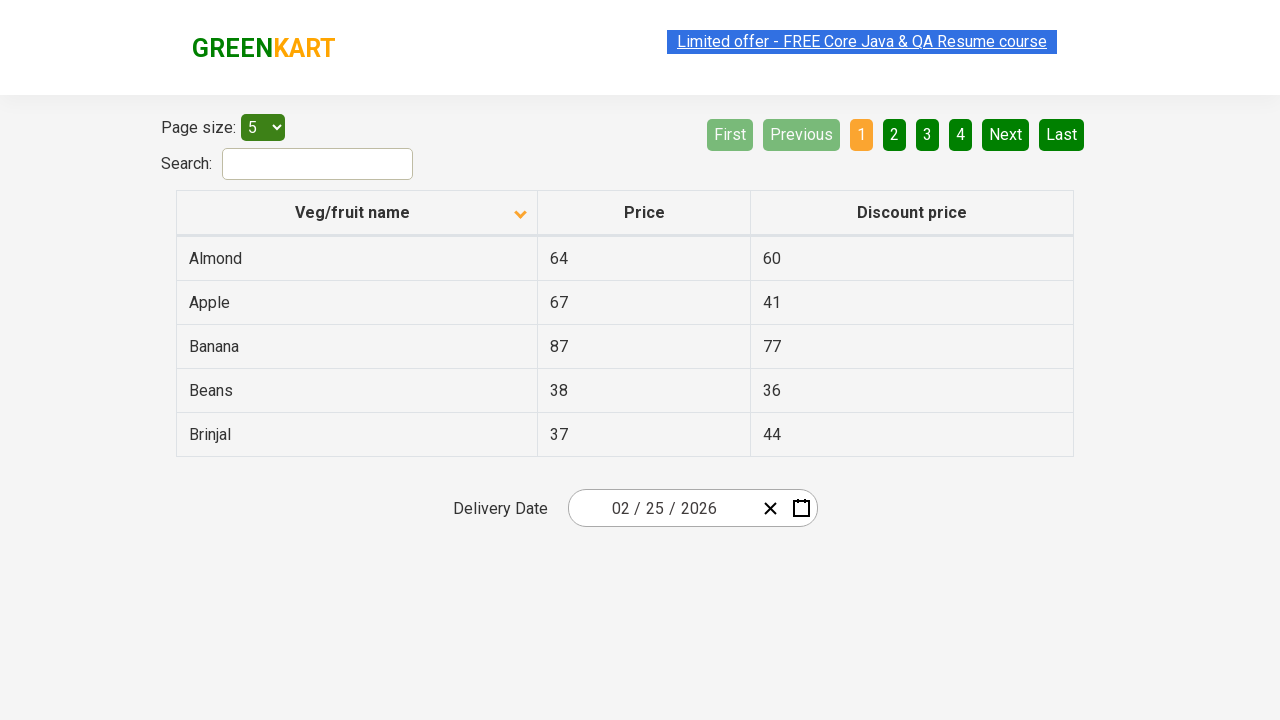

Generated sorted expected values
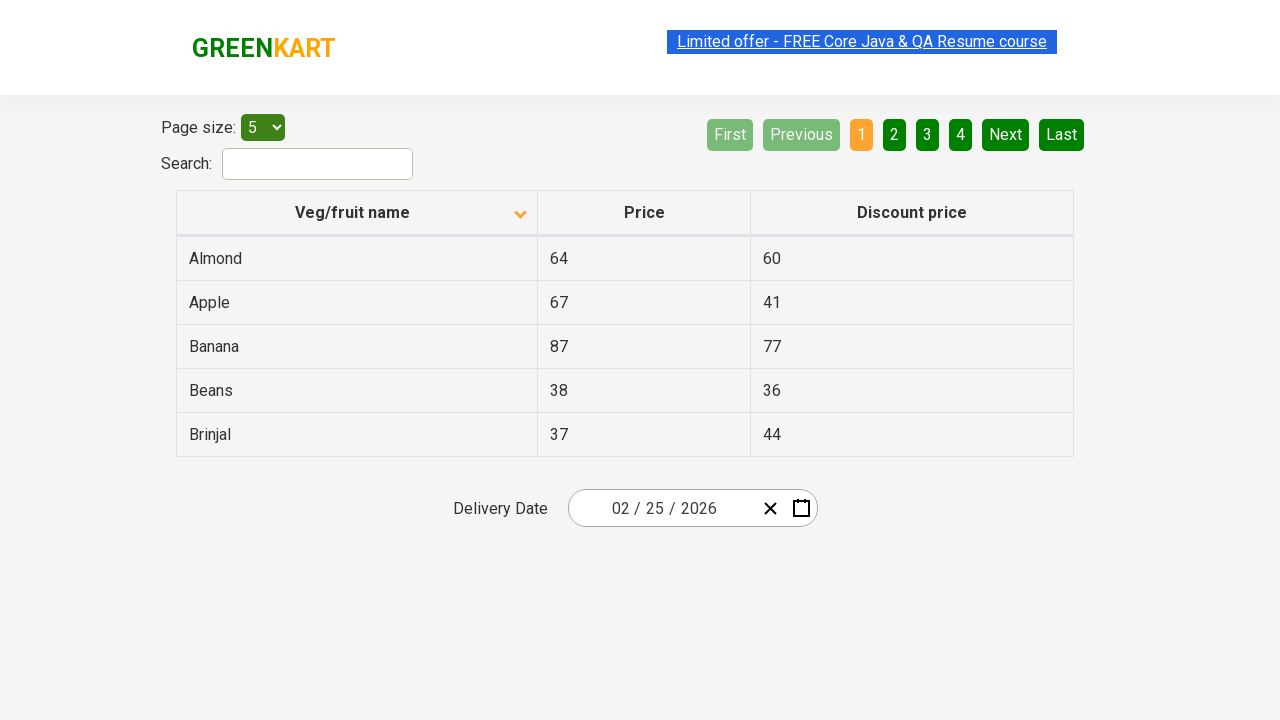

Verified table is sorted correctly in ascending order
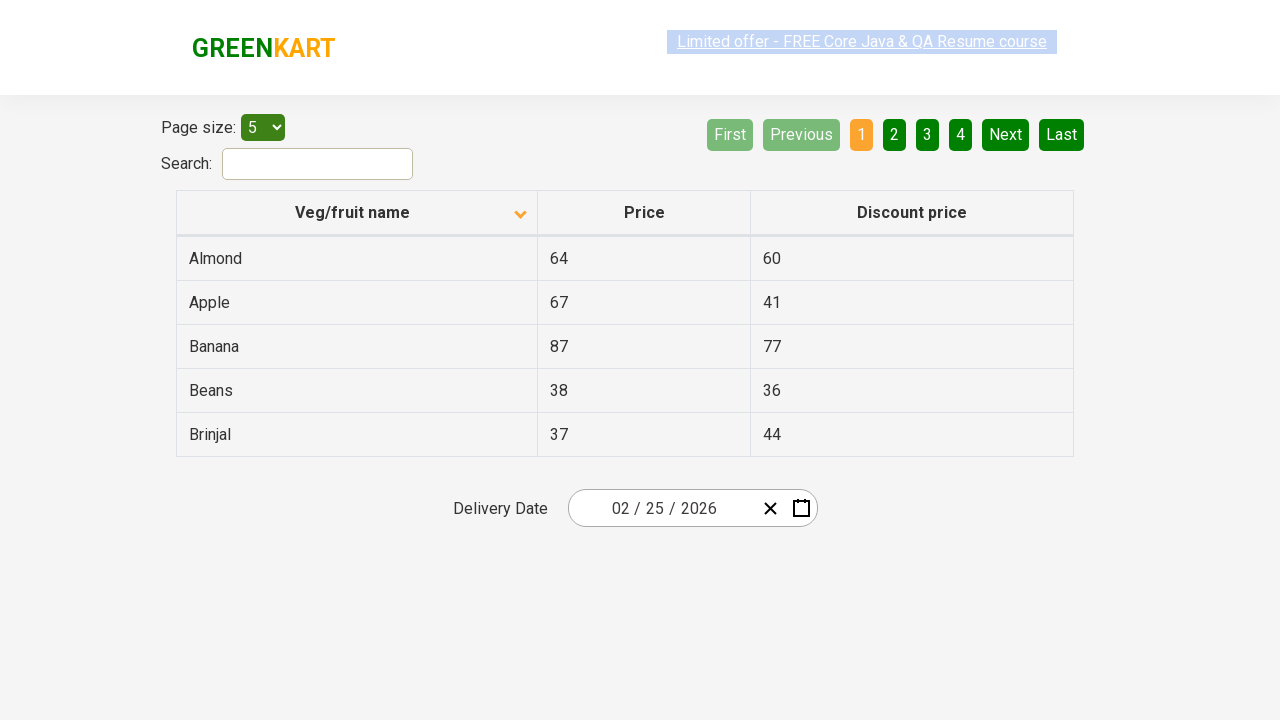

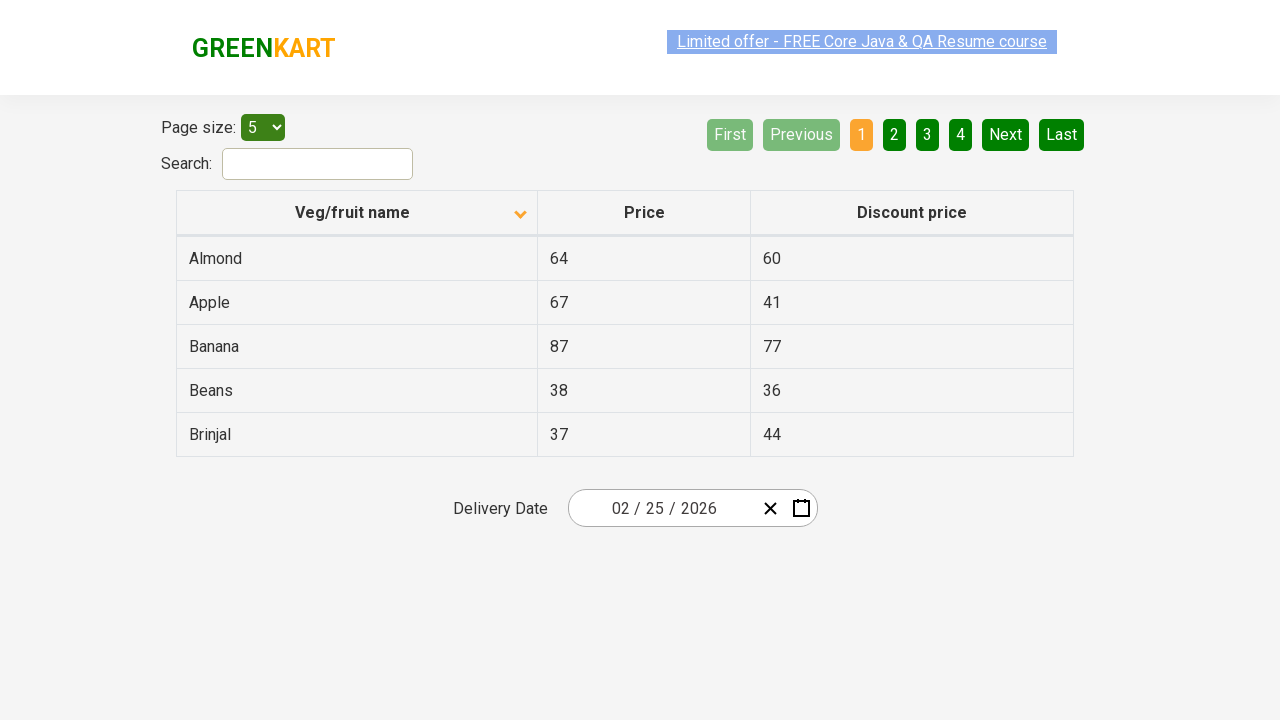